Tests timeout exception handling by clicking start button and attempting to wait for element with insufficient timeout

Starting URL: https://the-internet.herokuapp.com/dynamic_loading/1

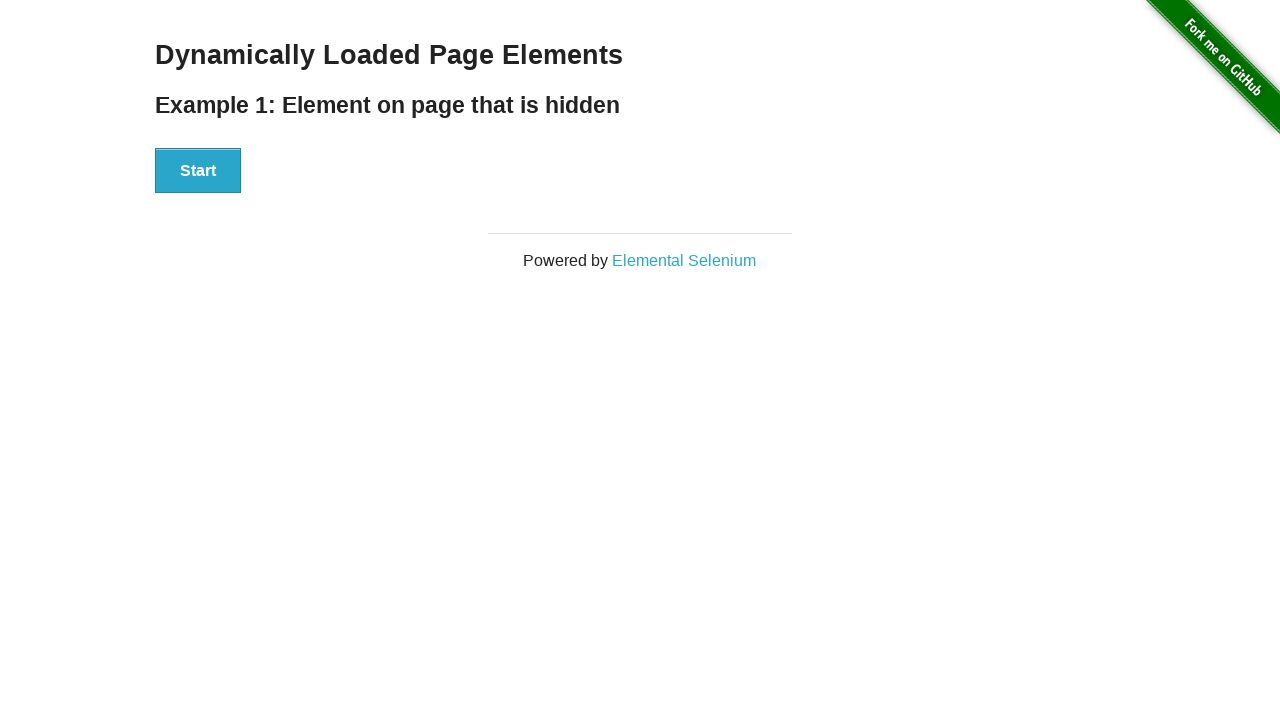

Clicked Start button to trigger dynamic loading at (198, 171) on div#start > button
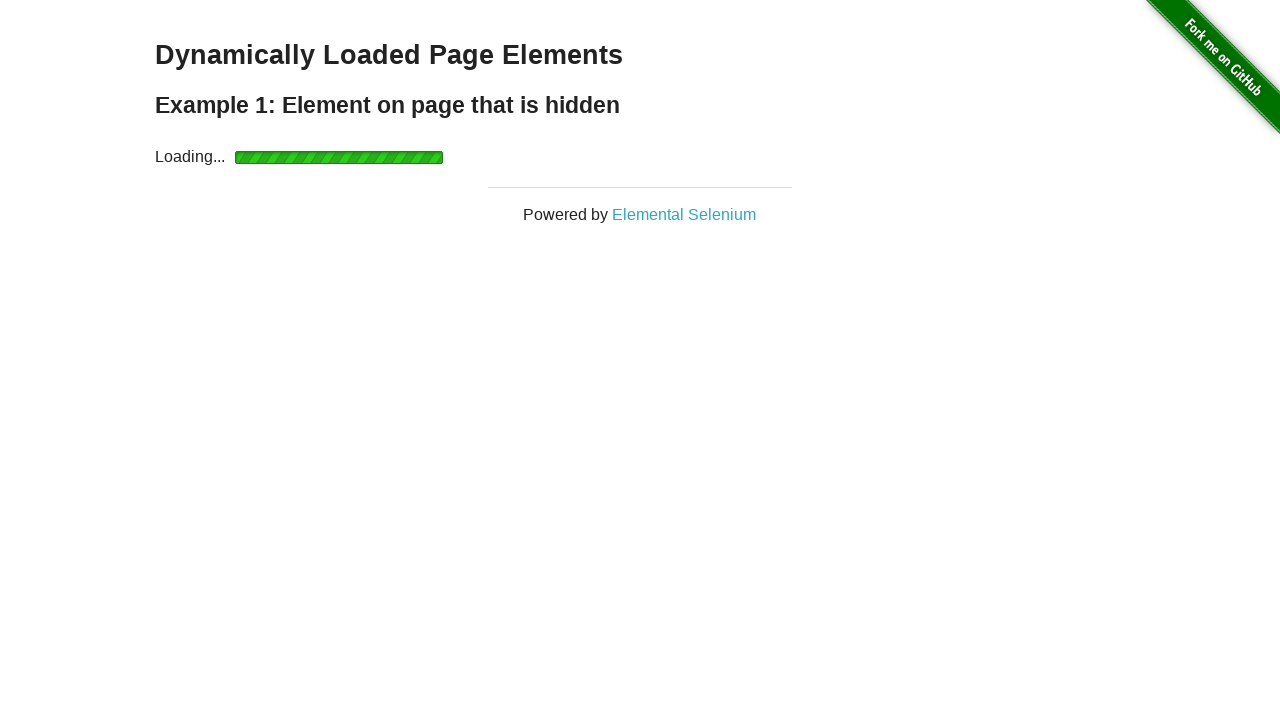

Timeout exception caught - wait for selector exceeded 2000ms
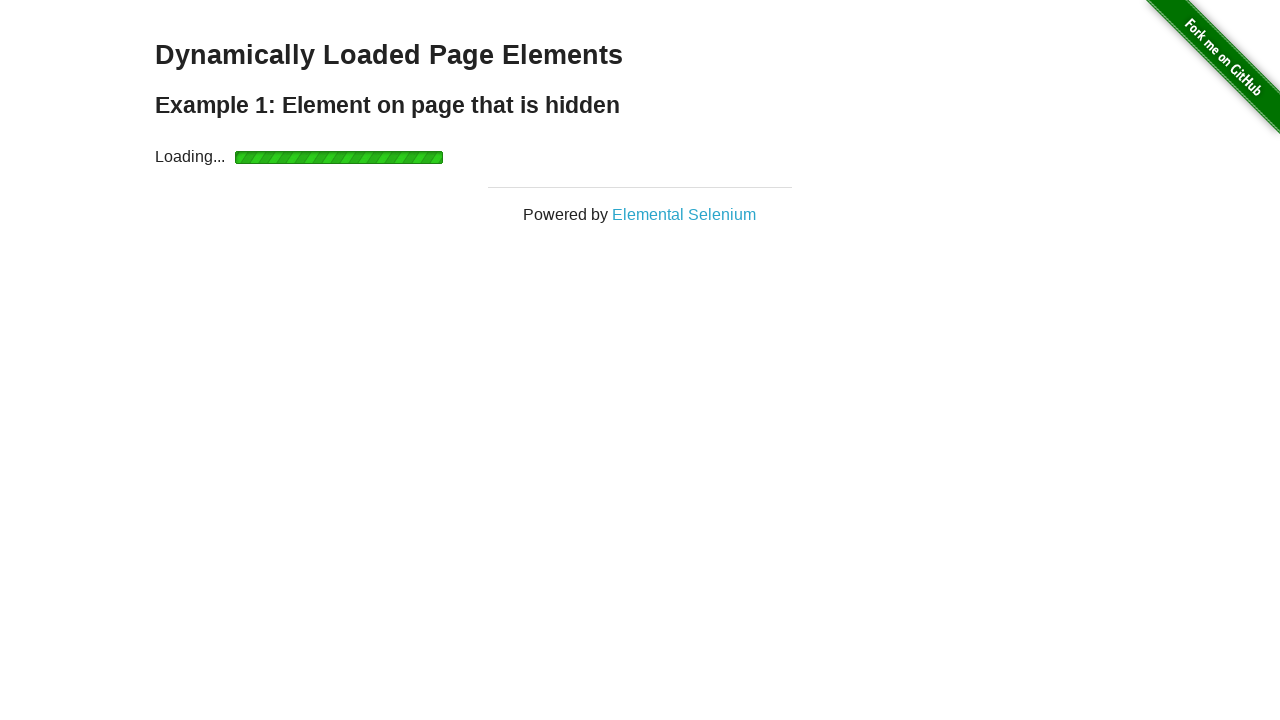

Waited additional 3000ms for element to fully load
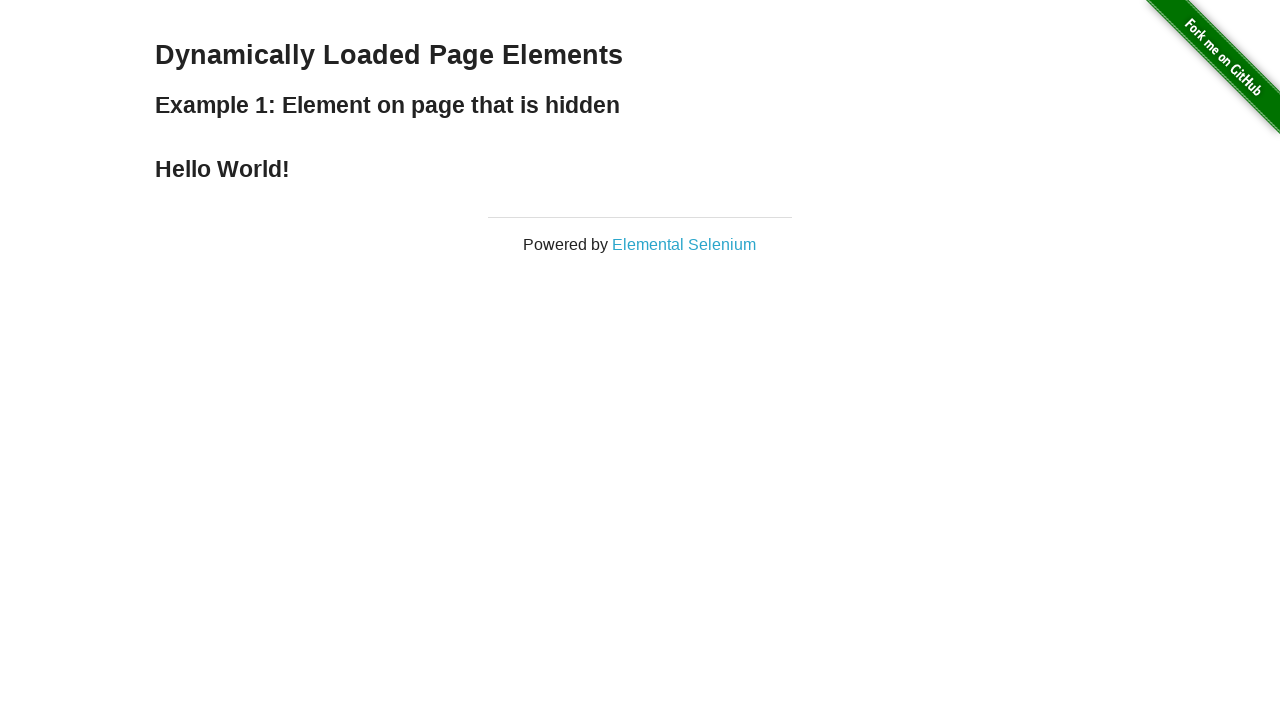

Located the finish element
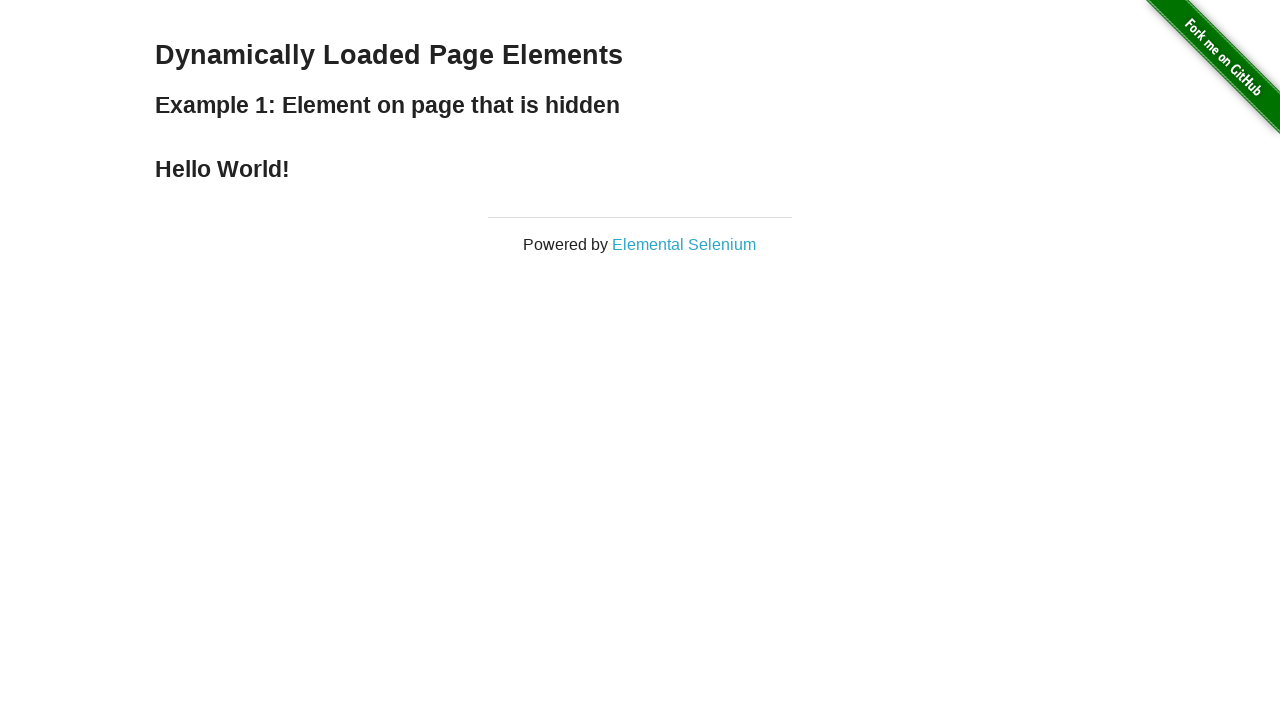

Verified finish element contains 'Hello World!' text
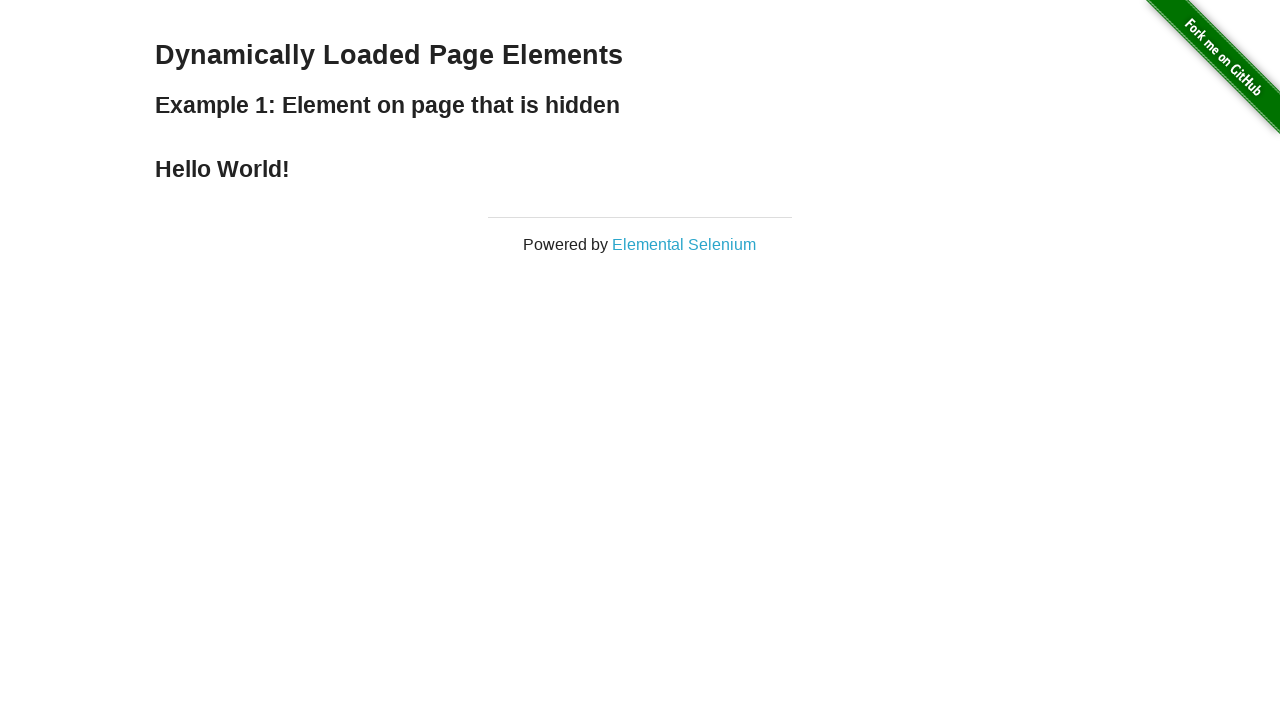

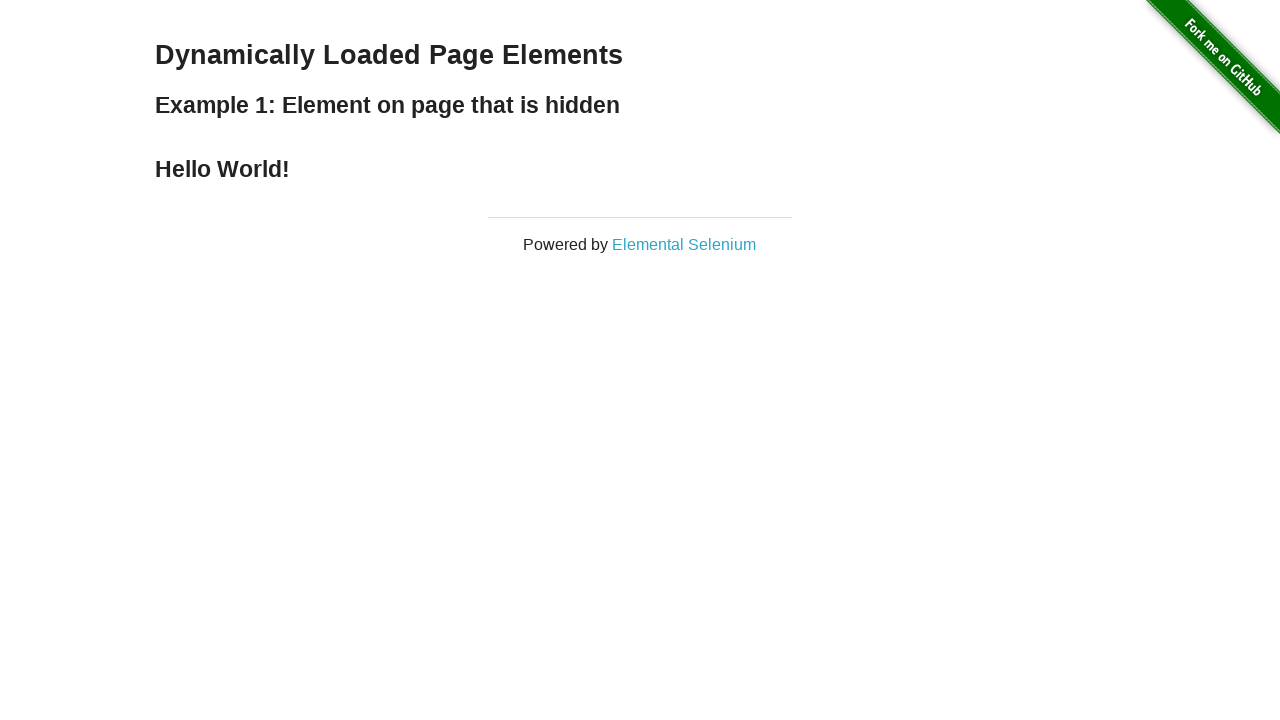